Navigates to the universities listing page, clicks on a university link, and verifies that faculty links are displayed on the university detail page.

Starting URL: https://course.mytcas.com/universities/

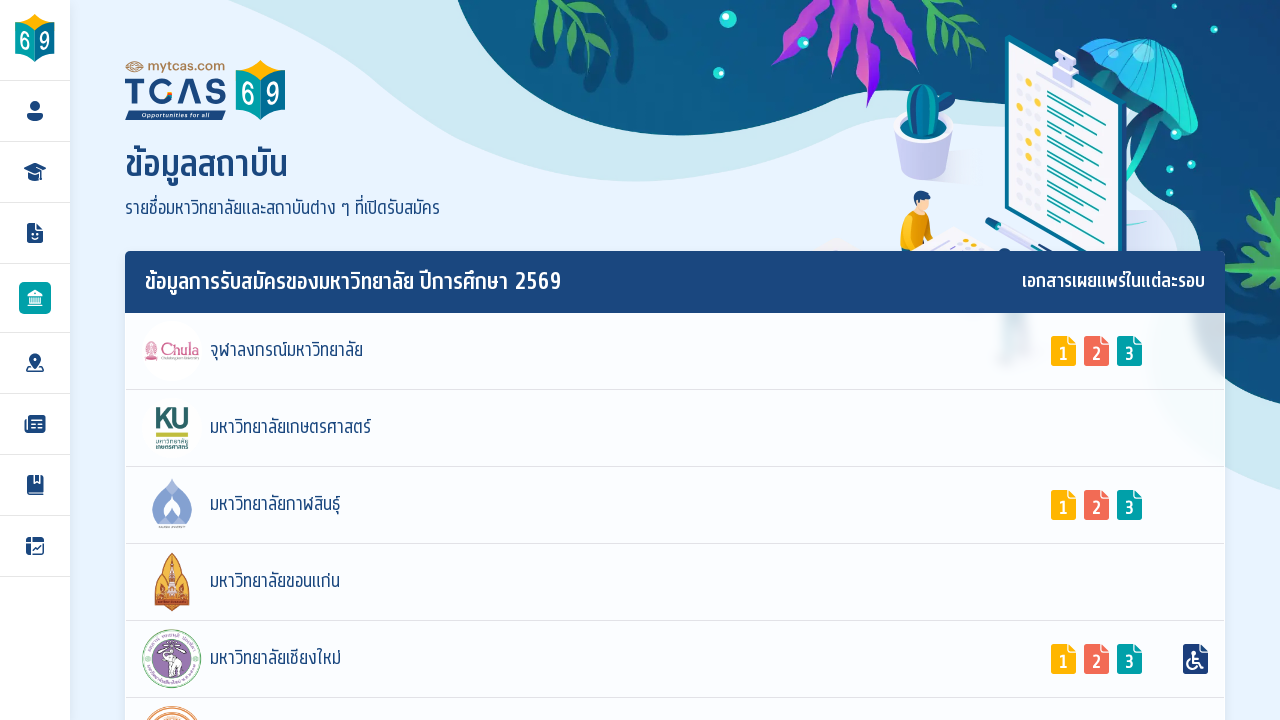

Waited for university links to load on the main page
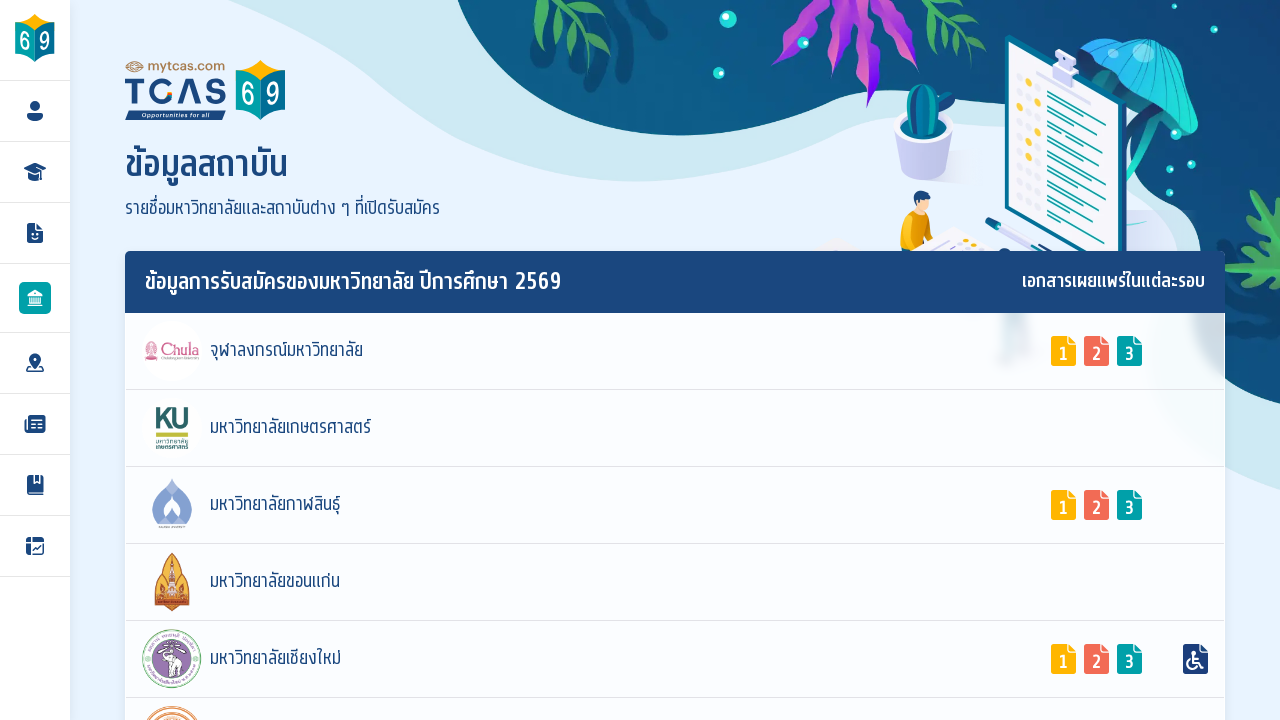

Located the first university link
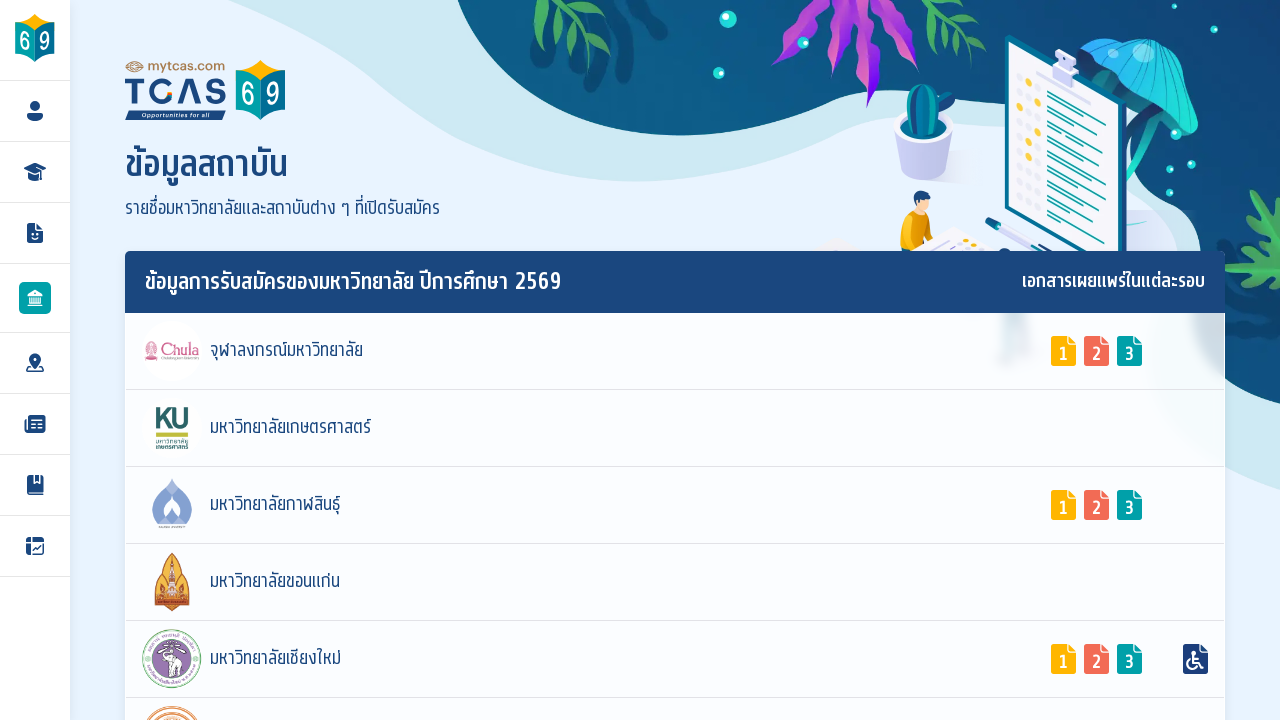

Clicked on the first university link at (252, 351) on a.brand >> nth=0
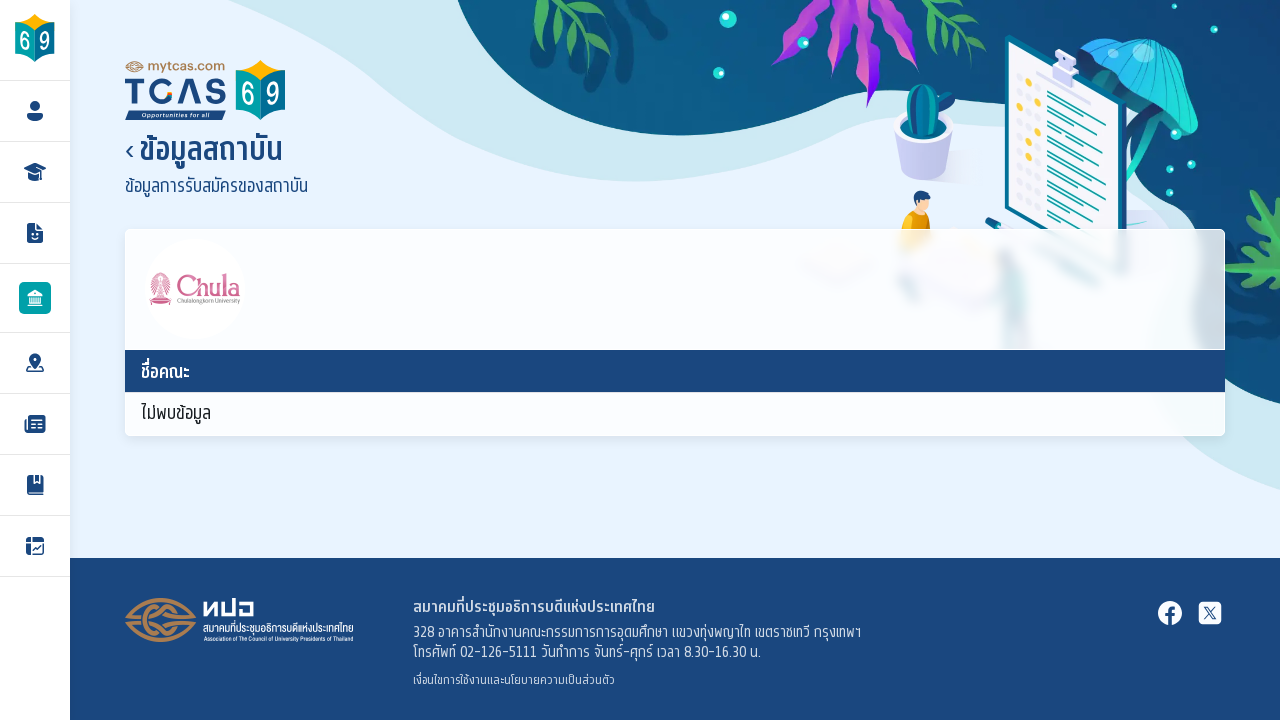

Waited for faculty links to load on the university detail page
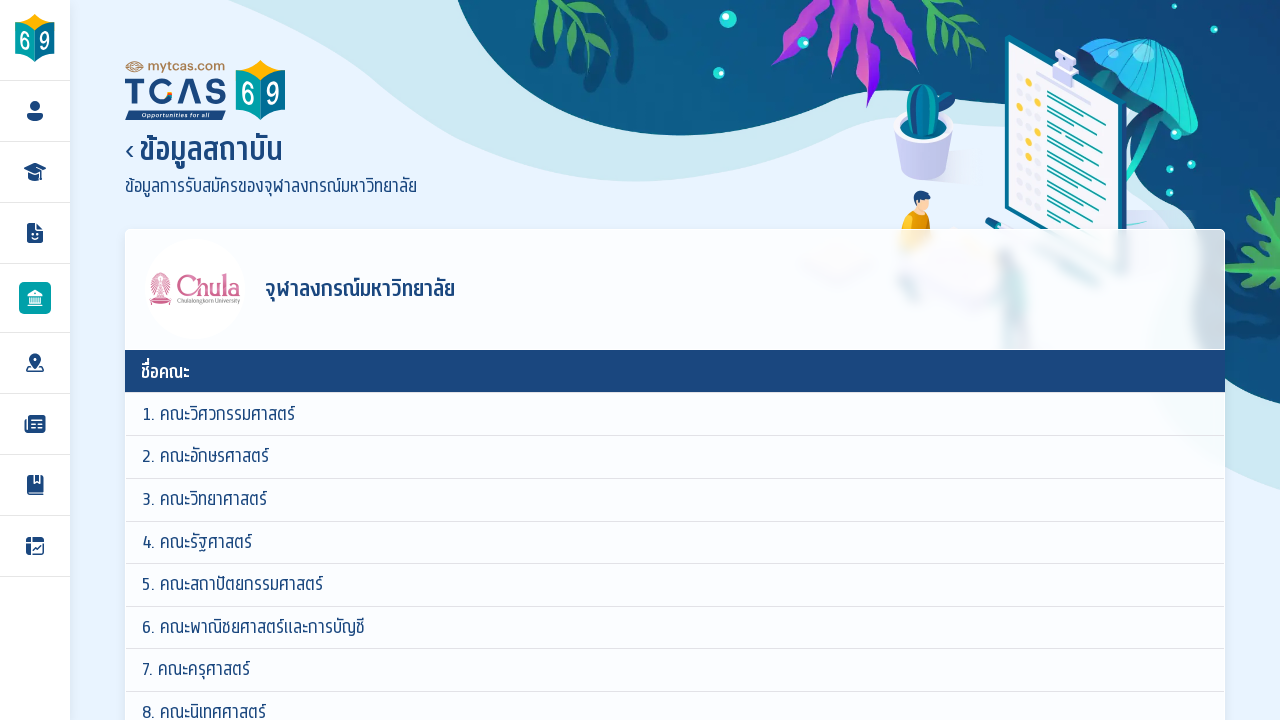

Located the first faculty link
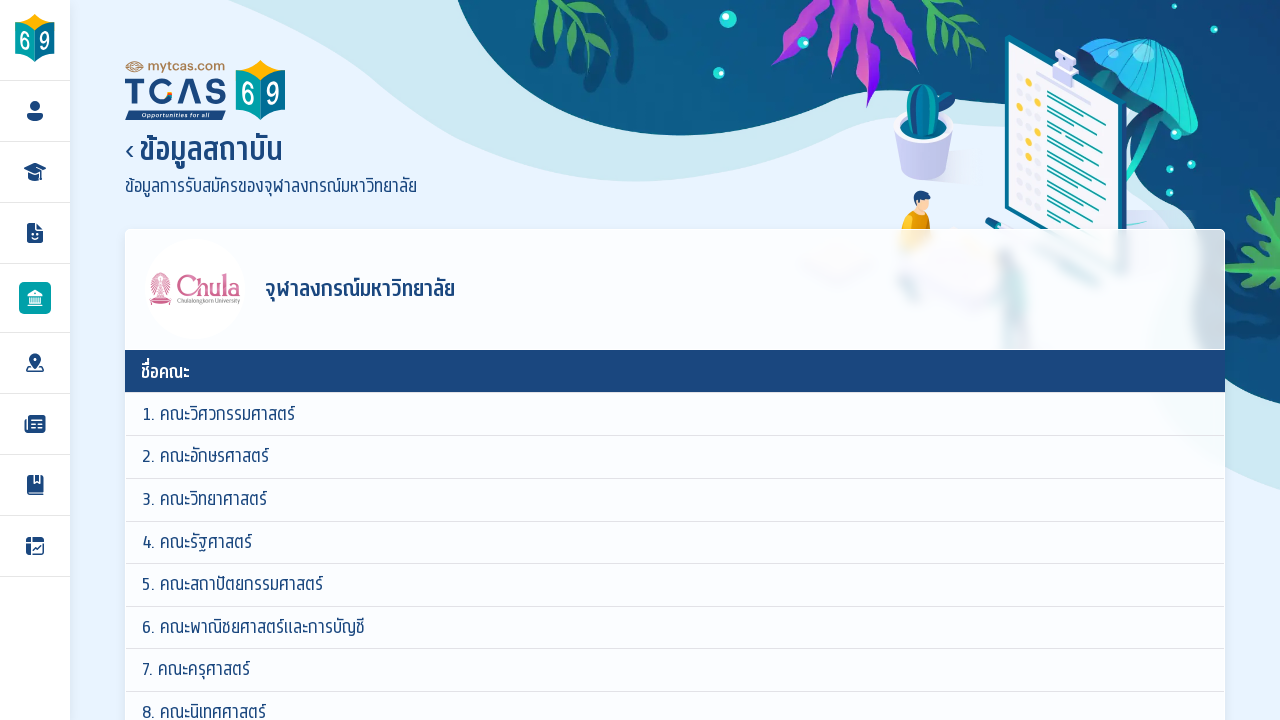

Clicked on the first faculty link at (146, 414) on a[href^="/universities/"][href*="/faculties/"] >> nth=0
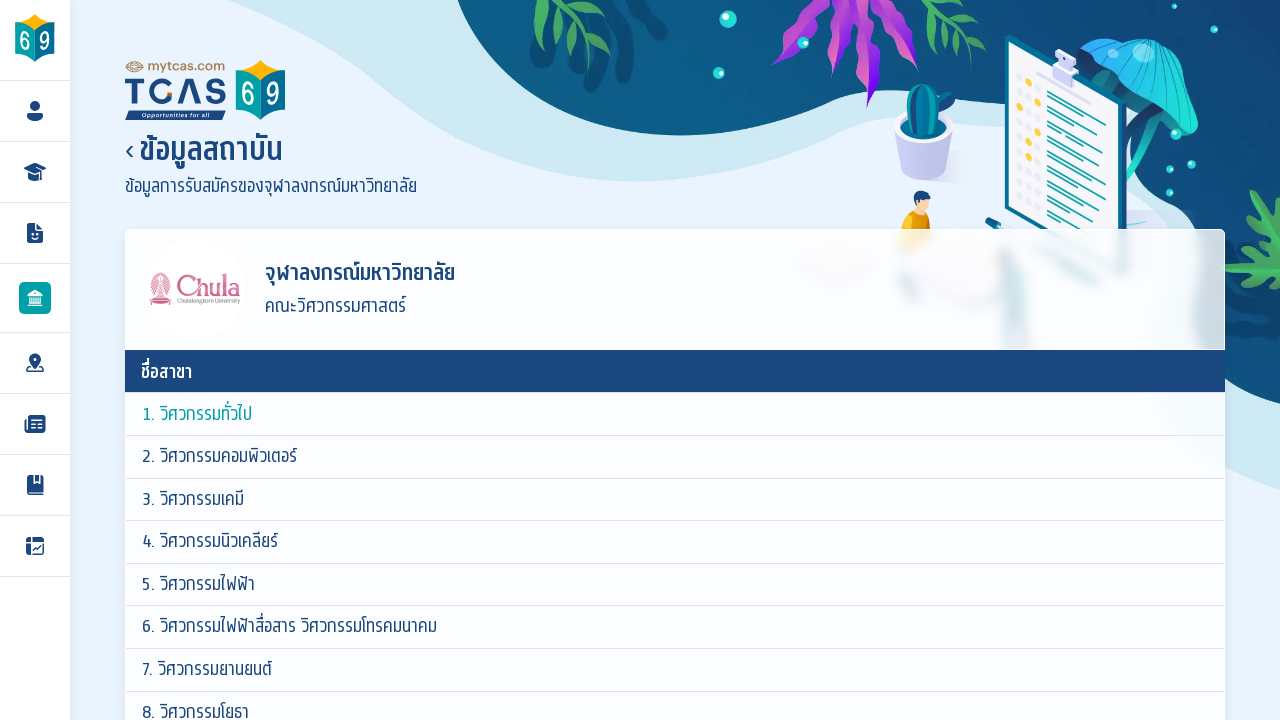

Waited for the faculty page to fully load
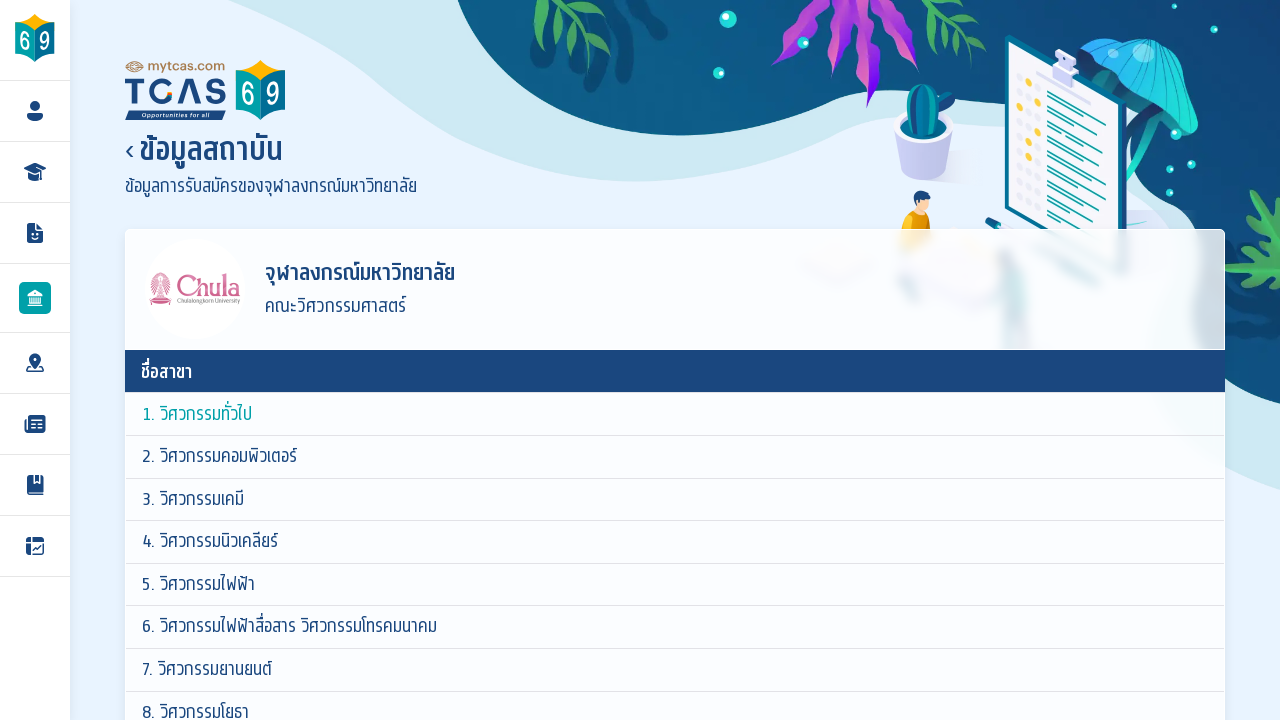

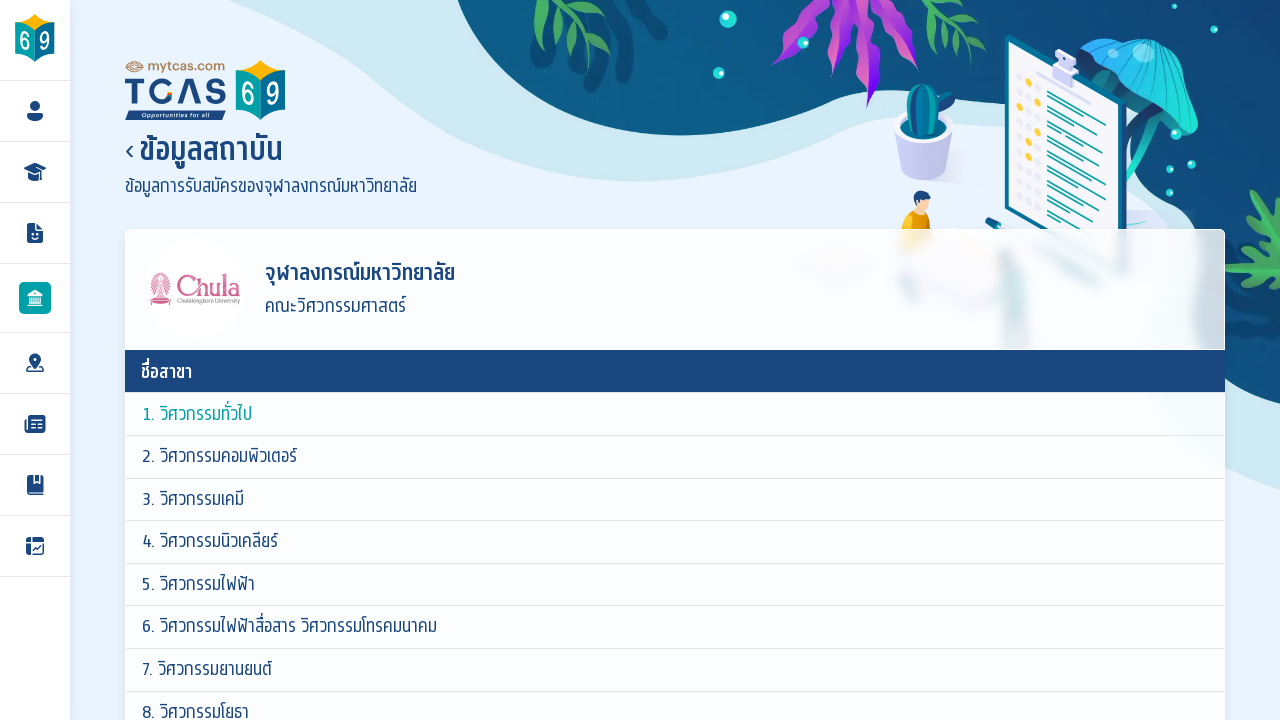